Tests handling of JavaScript alert boxes by triggering an alert and accepting it

Starting URL: https://www.lambdatest.com/selenium-playground/javascript-alert-box-demo

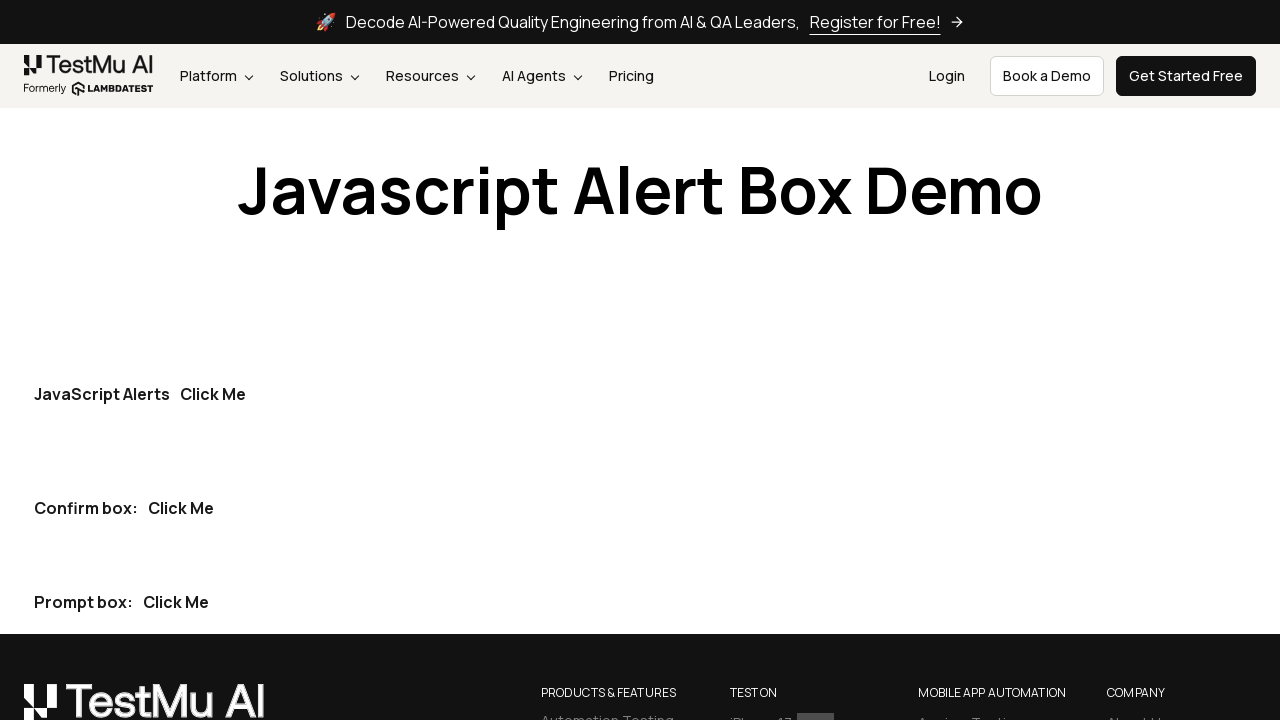

Set up dialog handler to automatically accept alerts
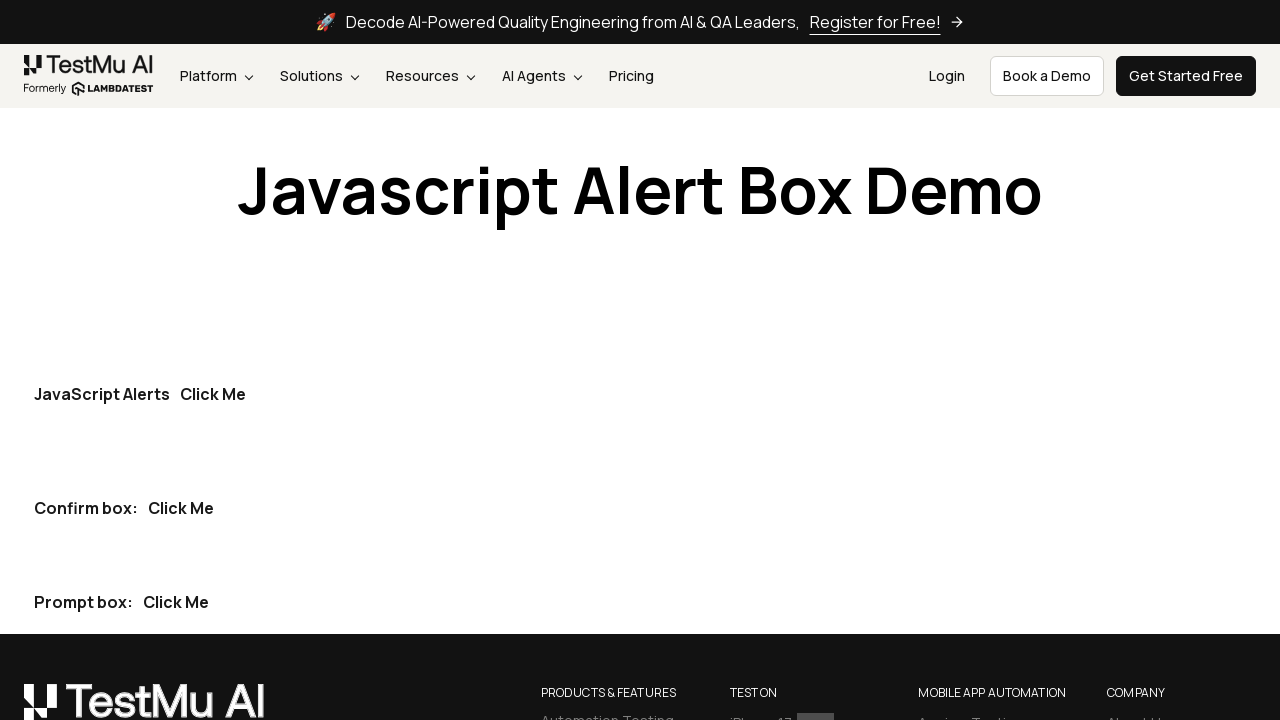

Clicked the first 'Click Me' button to trigger JavaScript alert at (213, 394) on button:has-text('Click Me') >> nth=0
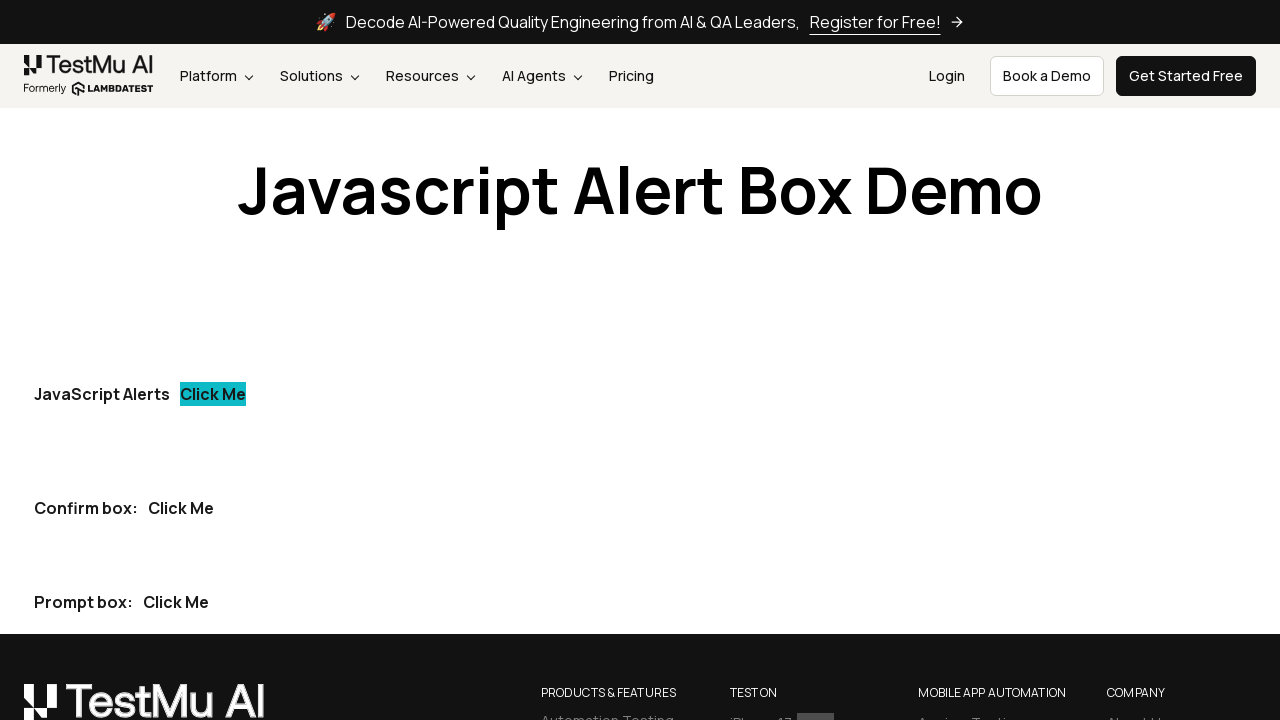

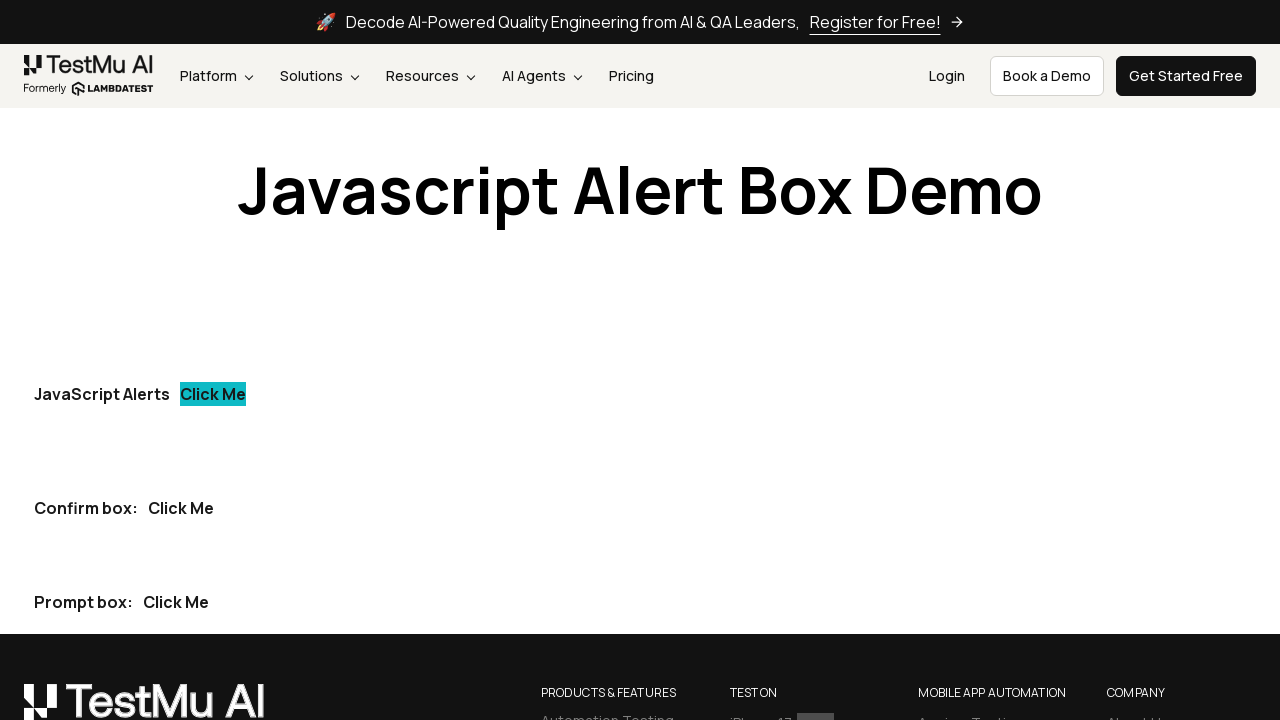